Tests counting links in different sections of a webpage and opens footer links in new tabs to verify they work correctly

Starting URL: https://www.rahulshettyacademy.com/AutomationPractice/

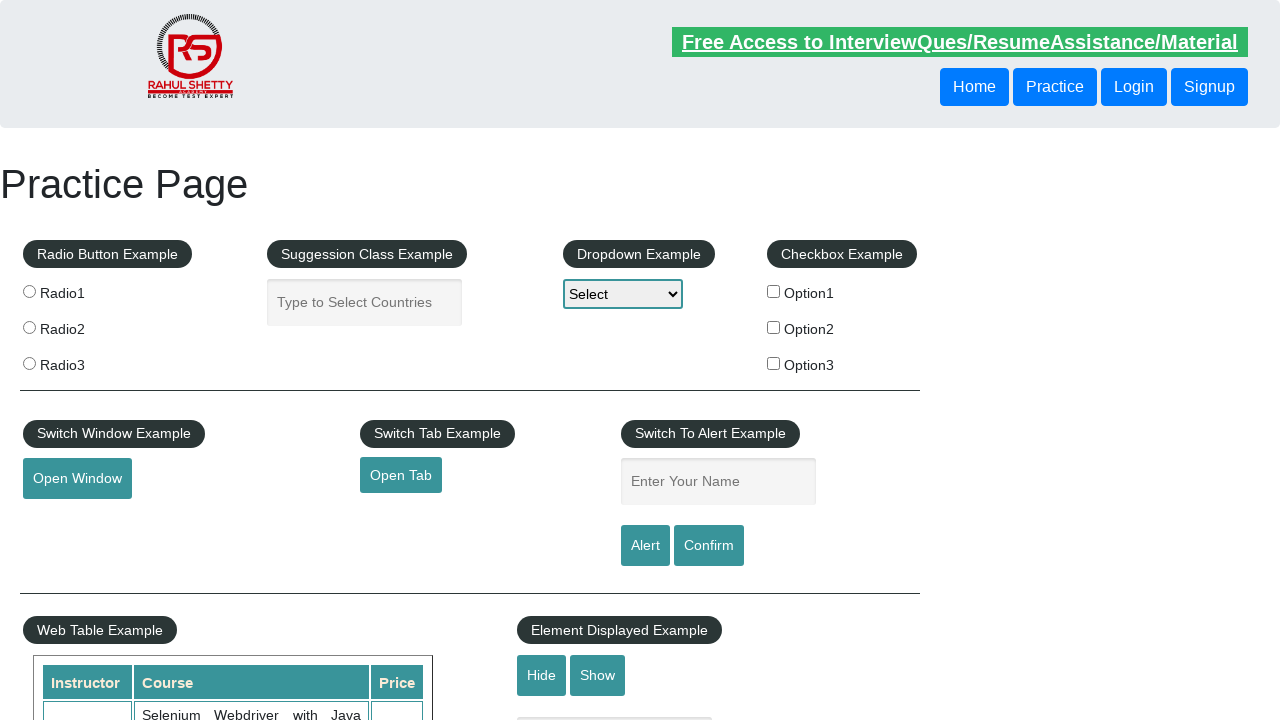

Counted all links on the webpage: 27 links found
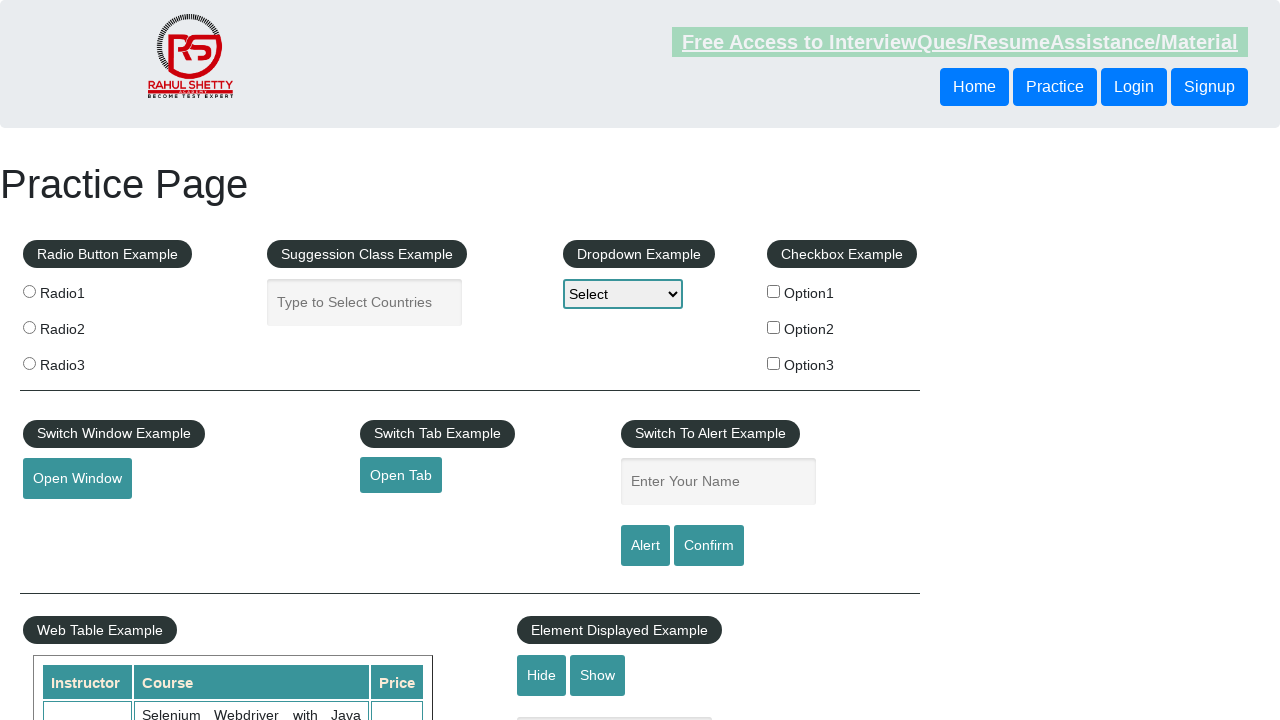

Located footer section with id 'gf-BIG'
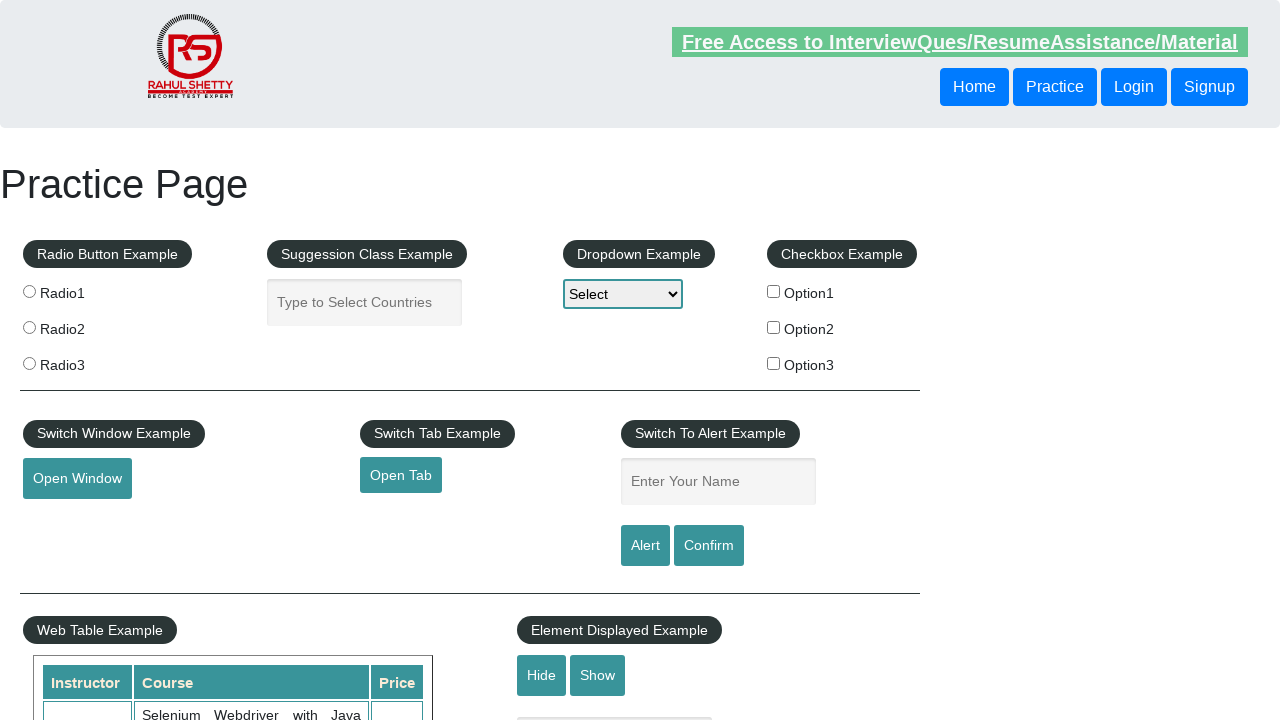

Counted links in footer section: 20 links found
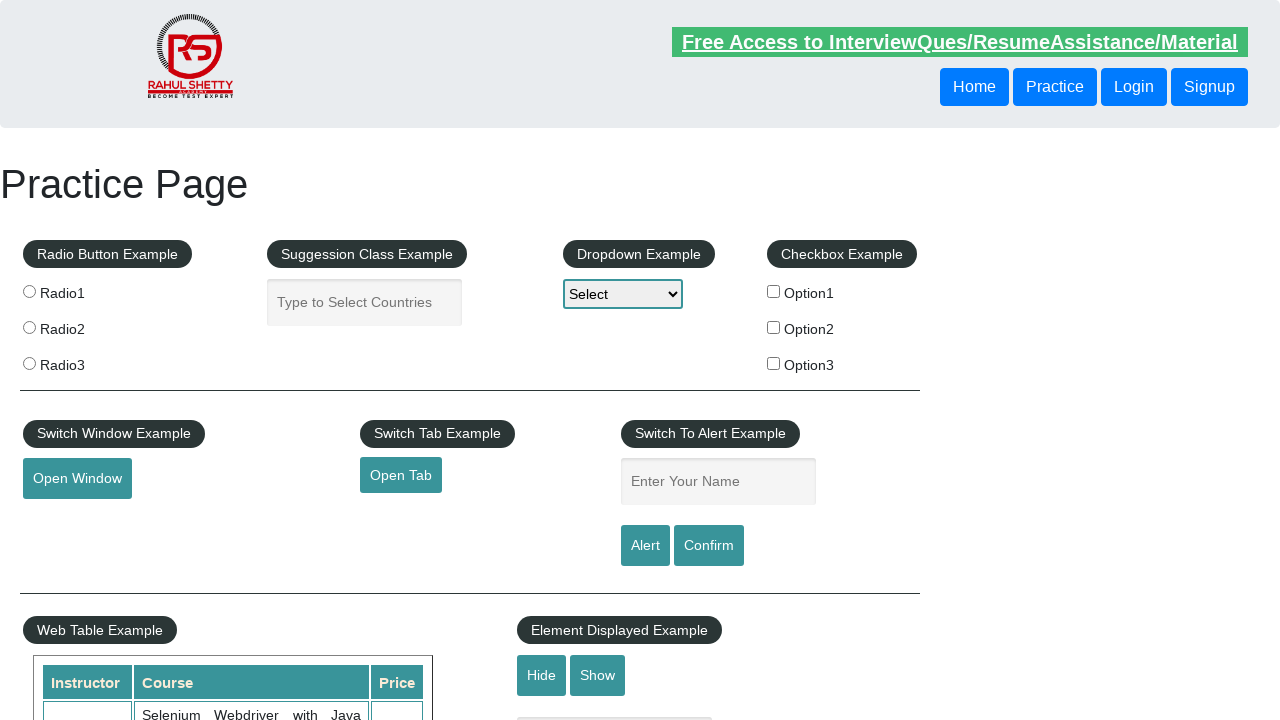

Located first column in footer section
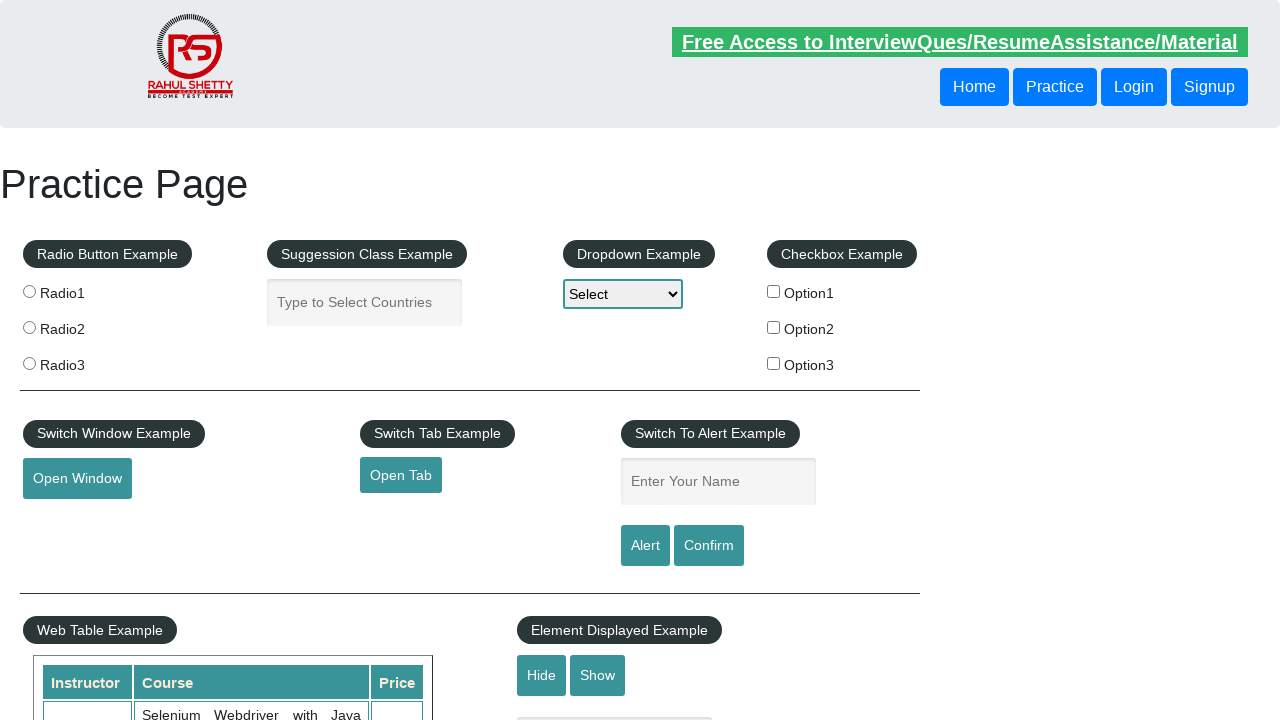

Counted links in first column of footer: 5 links found
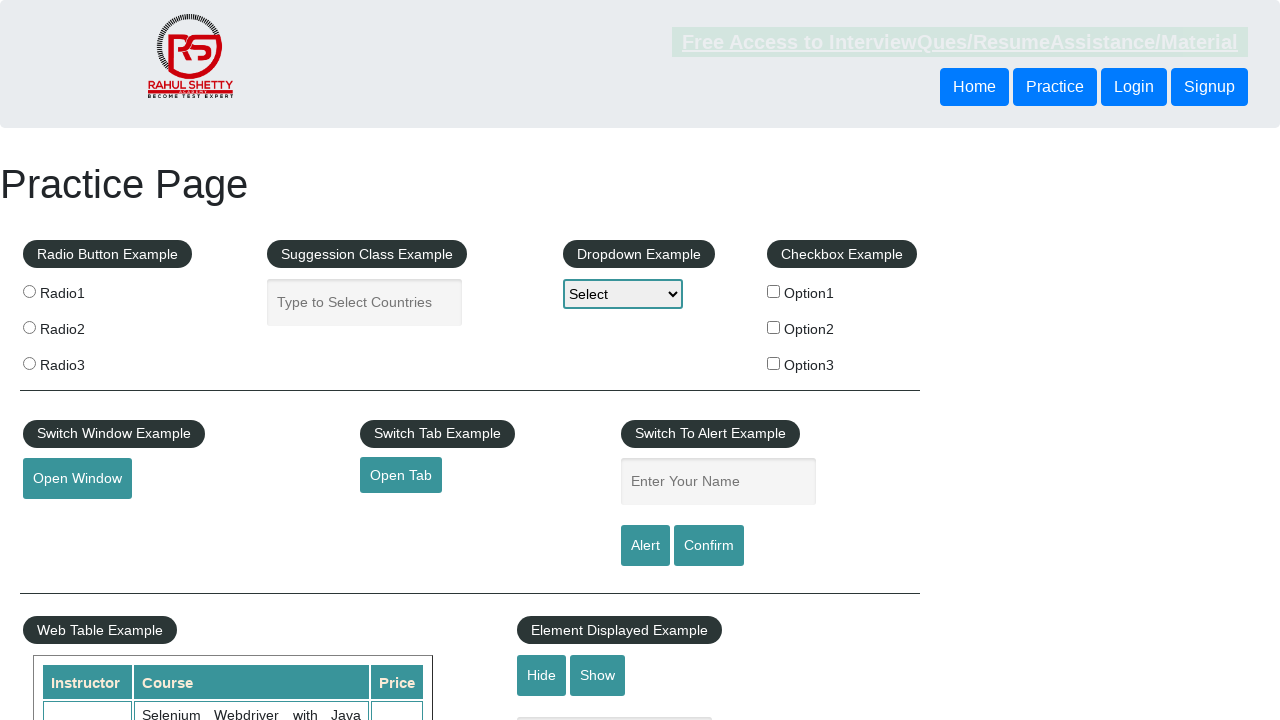

Opened footer link 1 in new tab with Ctrl+Click
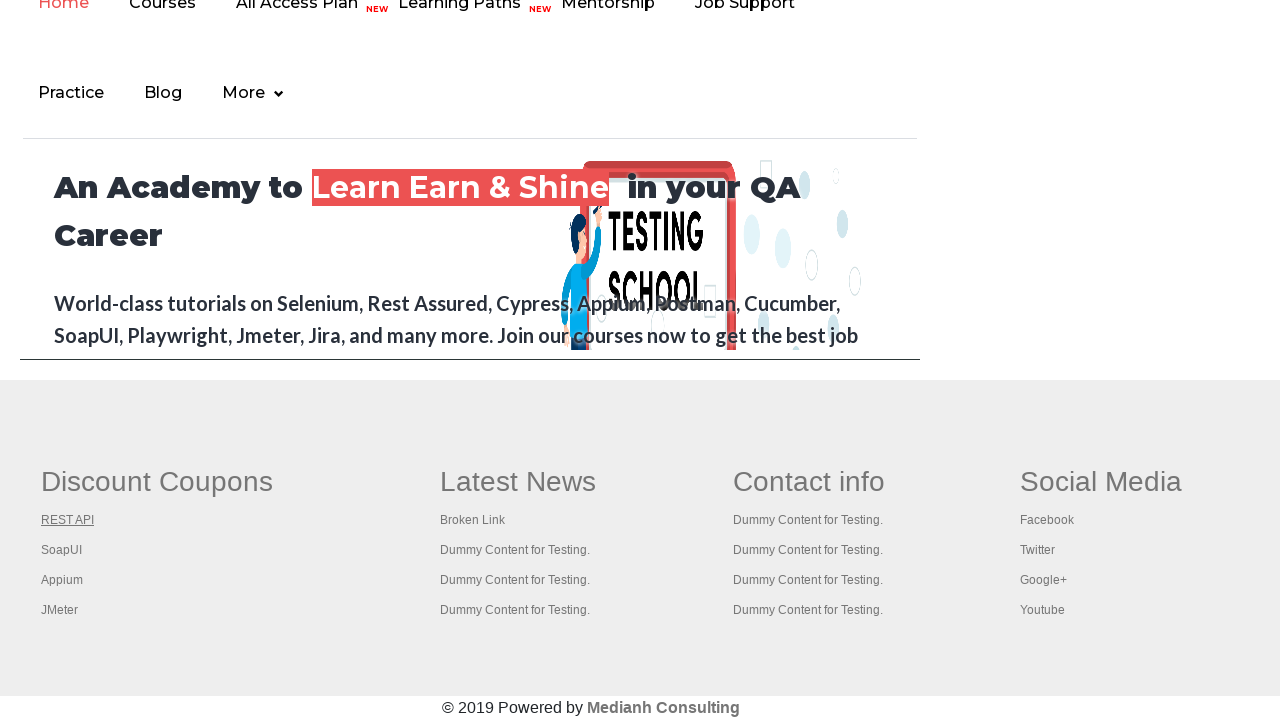

New tab page loaded, waiting for load state complete
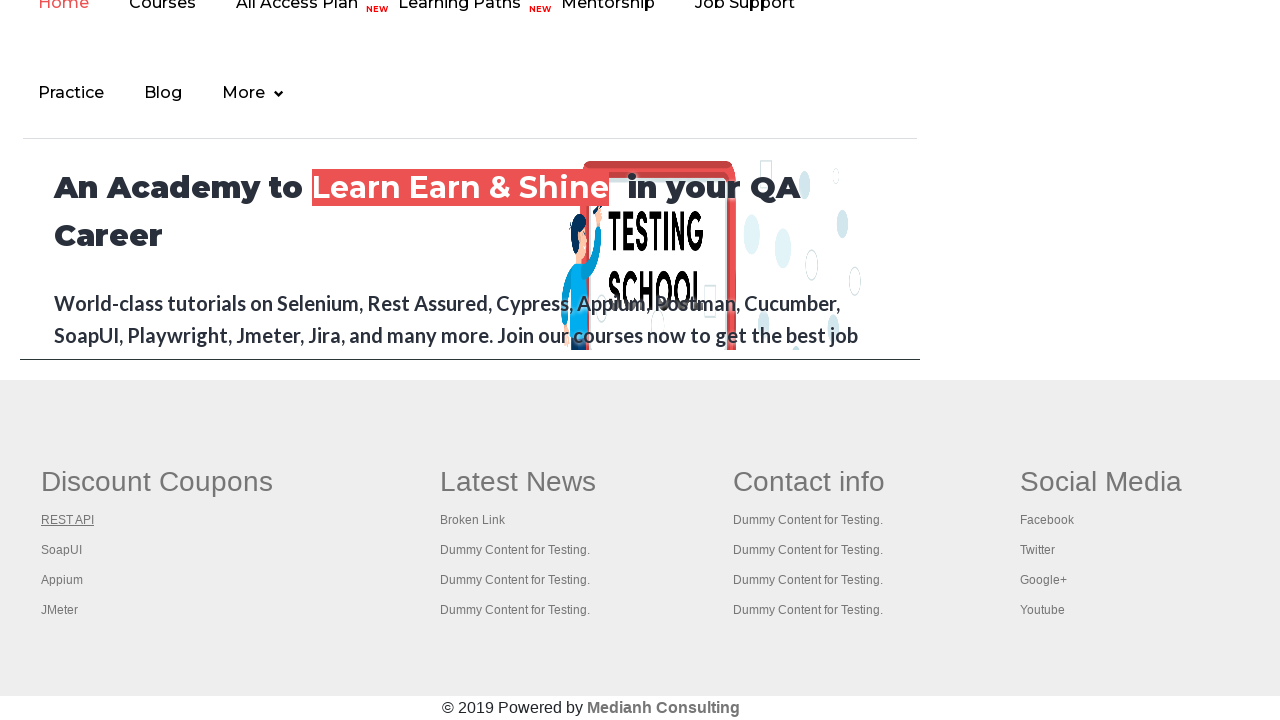

New tab title: REST API Tutorial
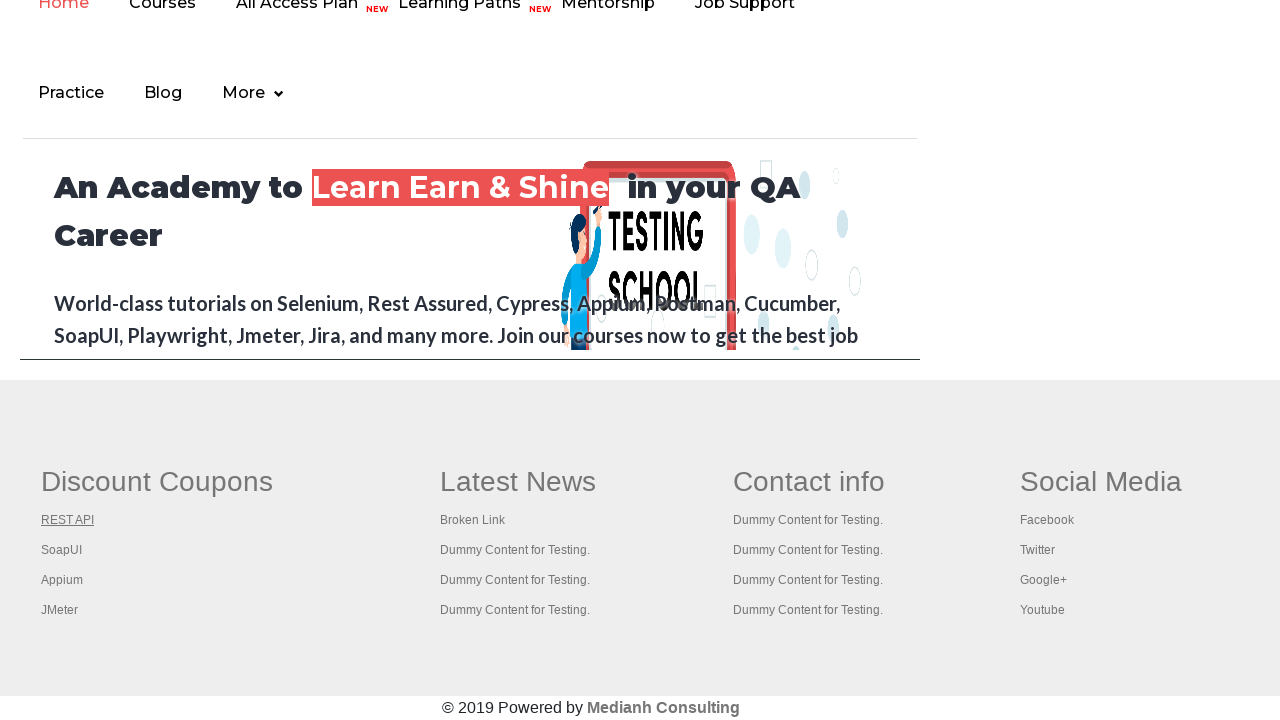

Closed new tab to manage tab count
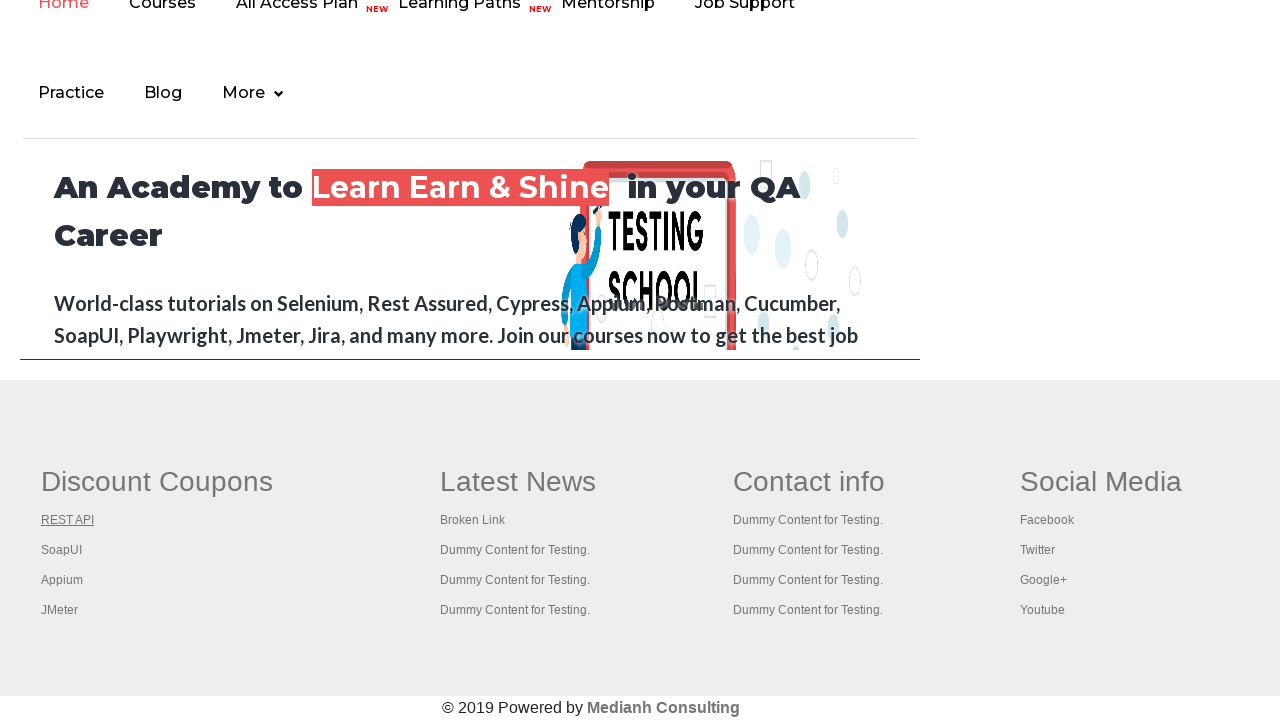

Opened footer link 2 in new tab with Ctrl+Click
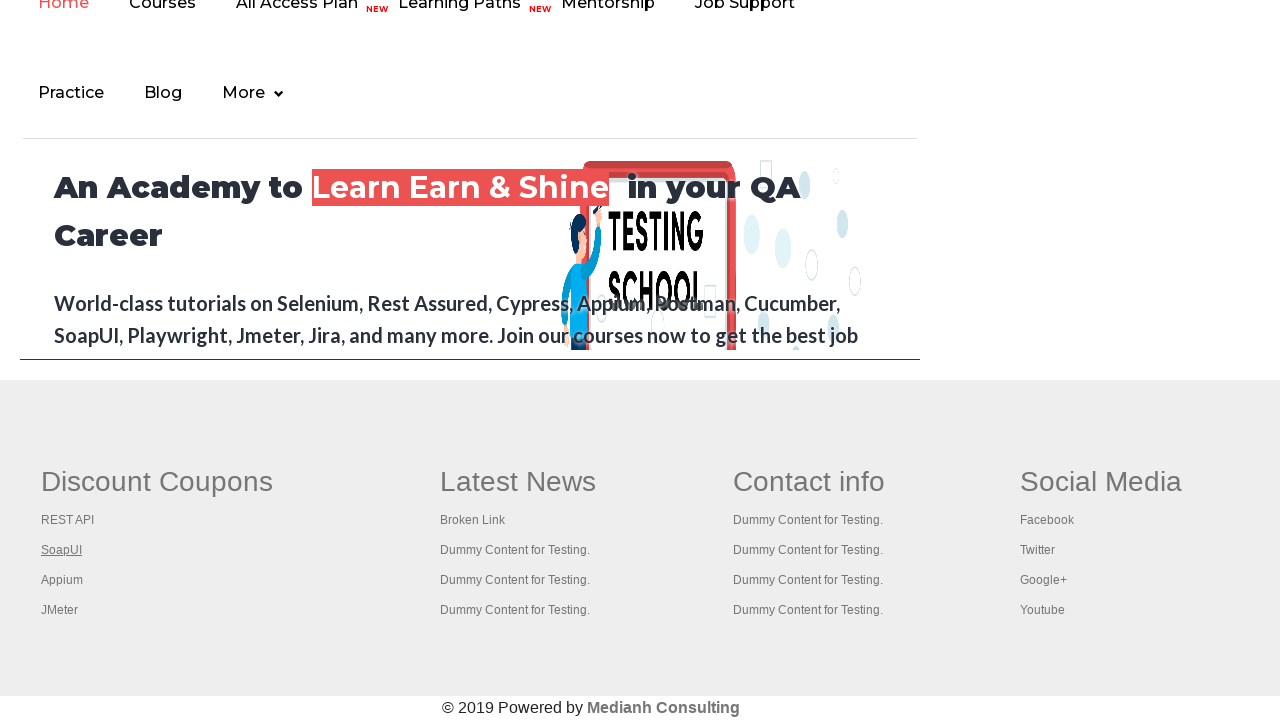

New tab page loaded, waiting for load state complete
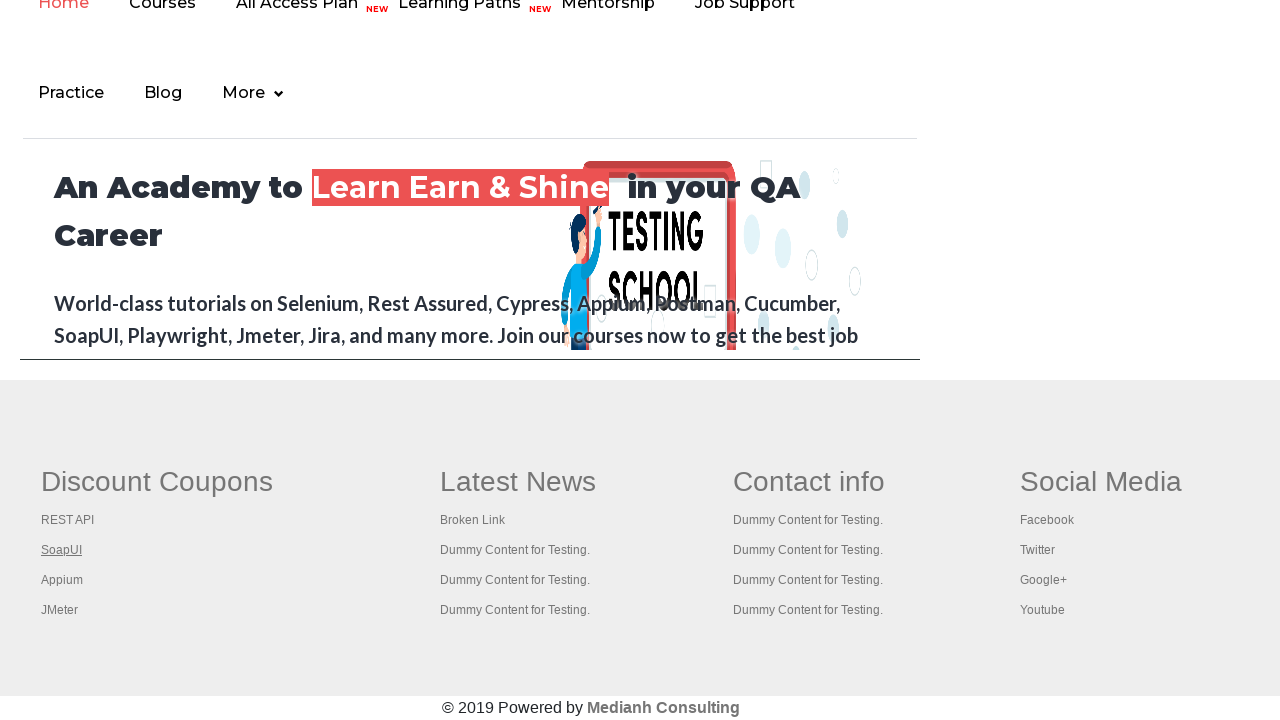

New tab title: The World’s Most Popular API Testing Tool | SoapUI
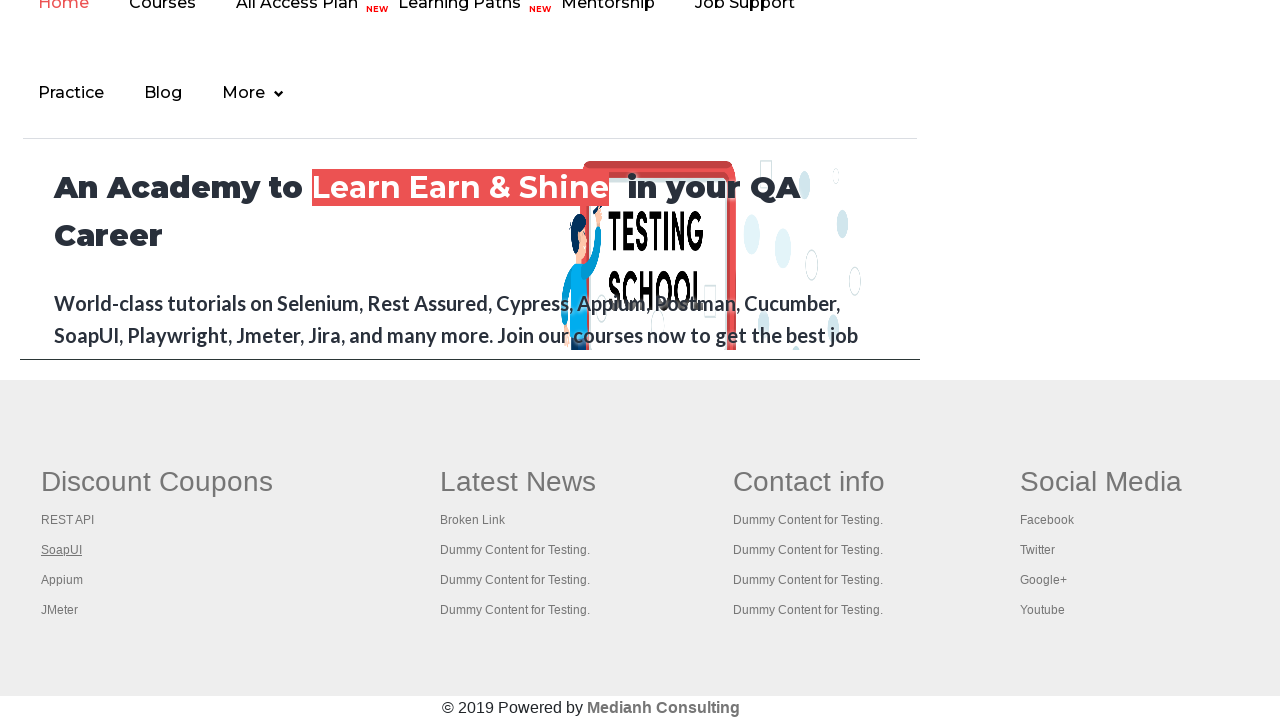

Closed new tab to manage tab count
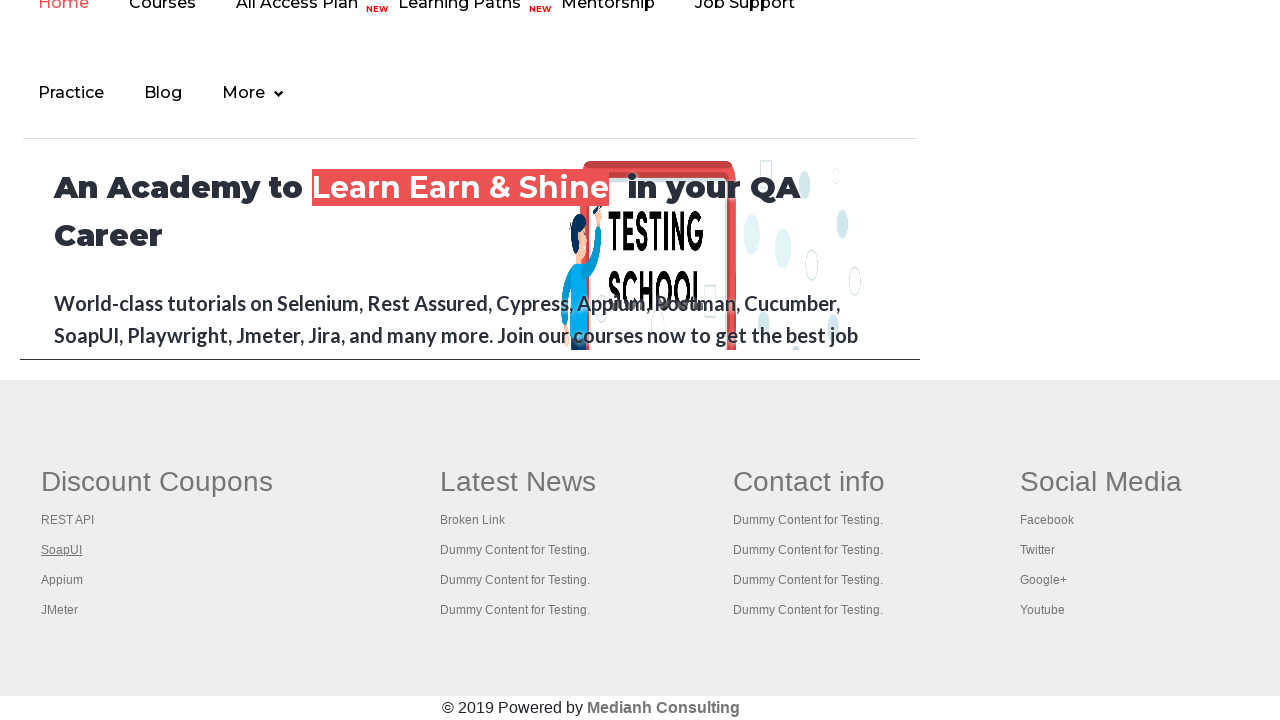

Opened footer link 3 in new tab with Ctrl+Click
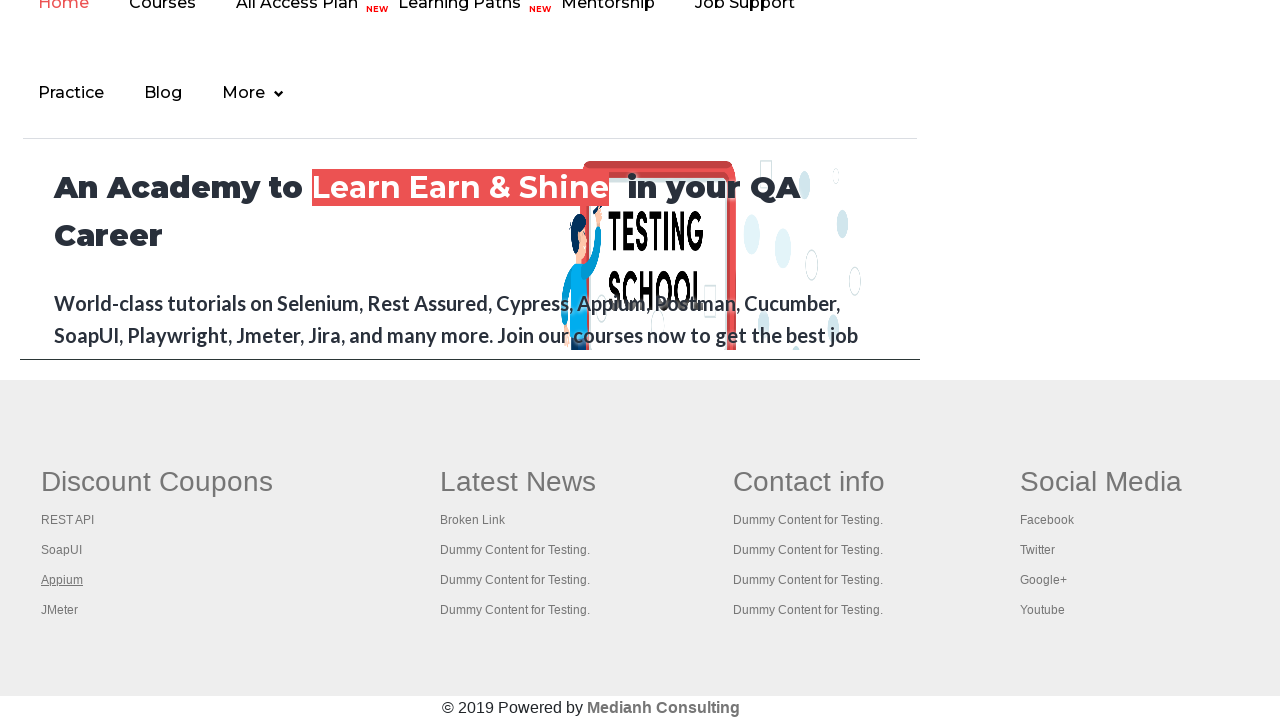

New tab page loaded, waiting for load state complete
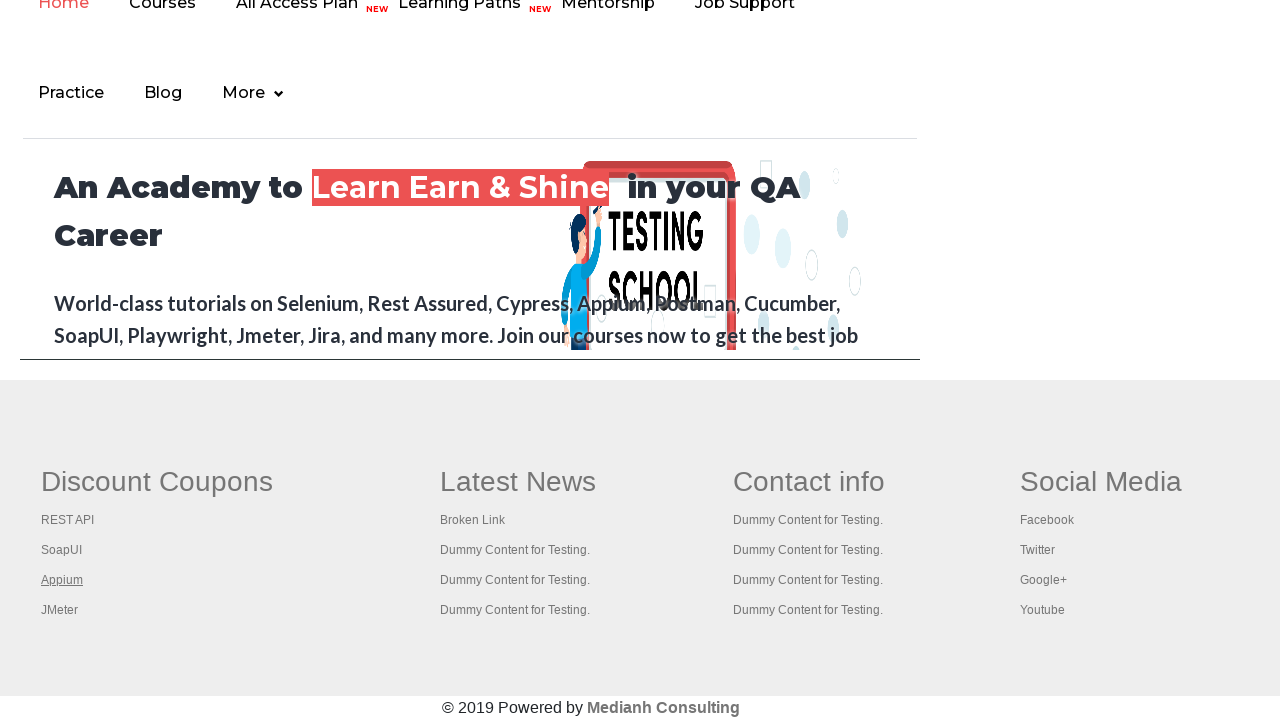

New tab title: 
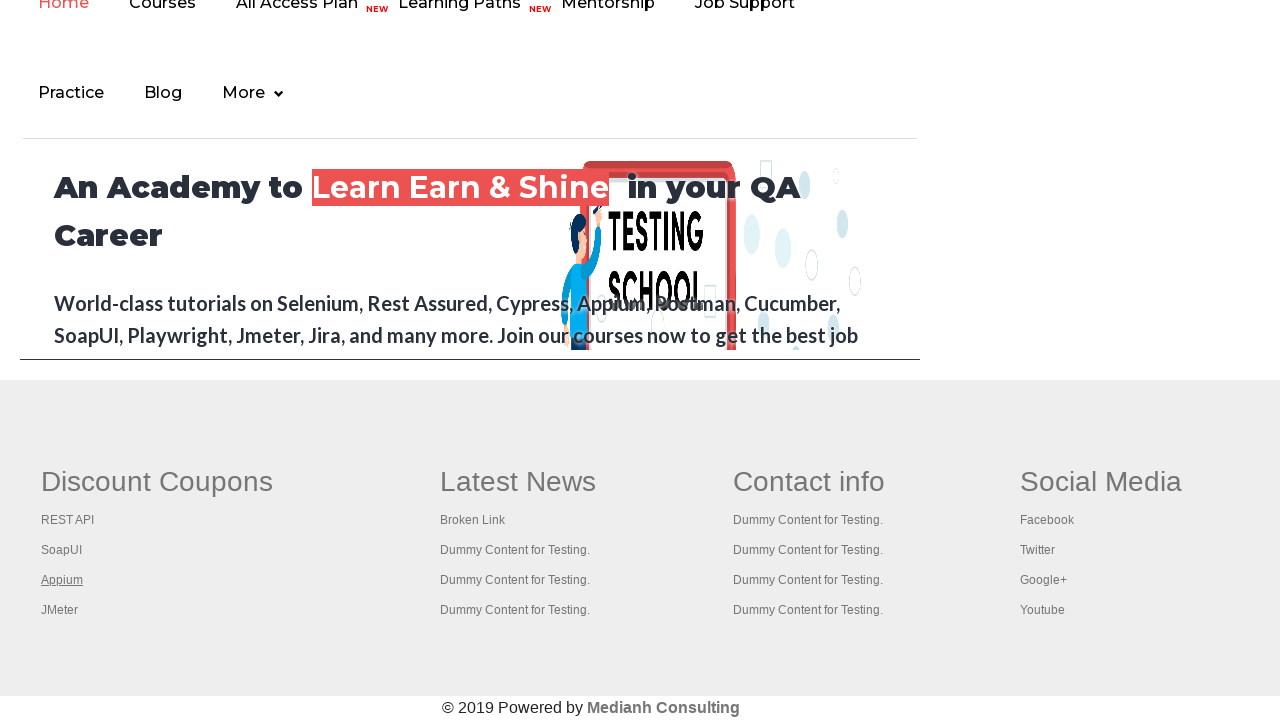

Closed new tab to manage tab count
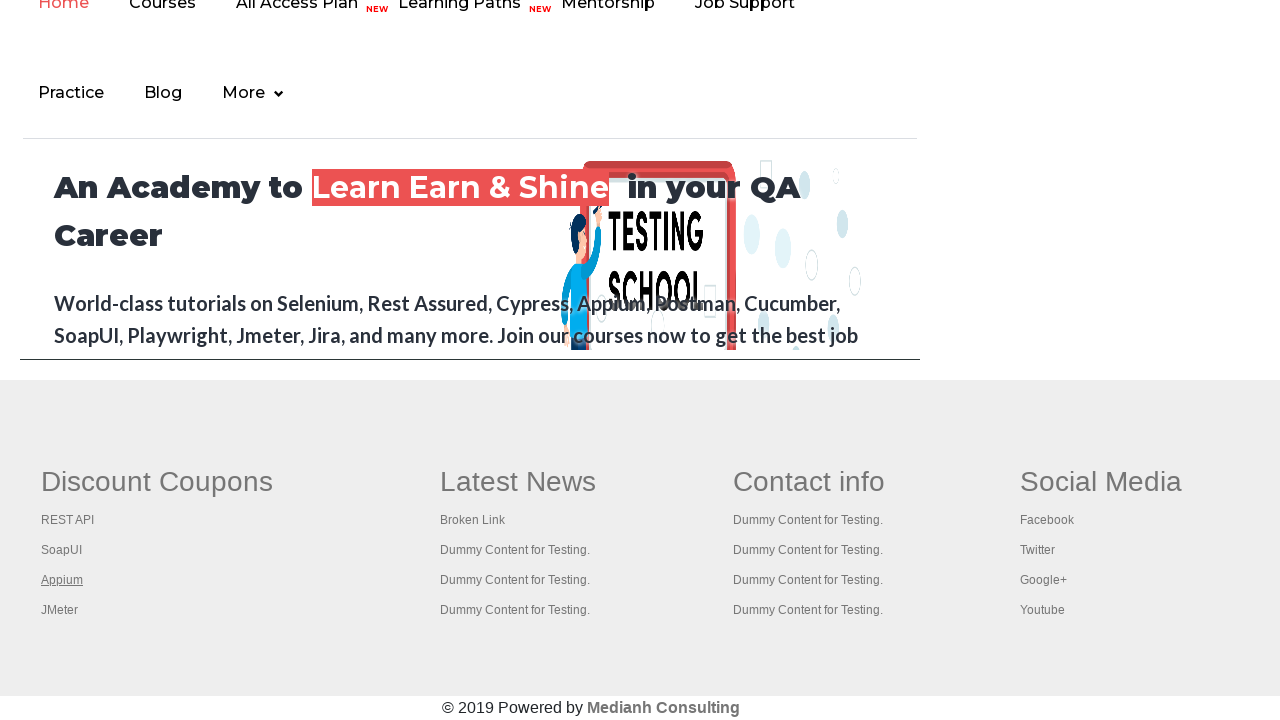

Opened footer link 4 in new tab with Ctrl+Click
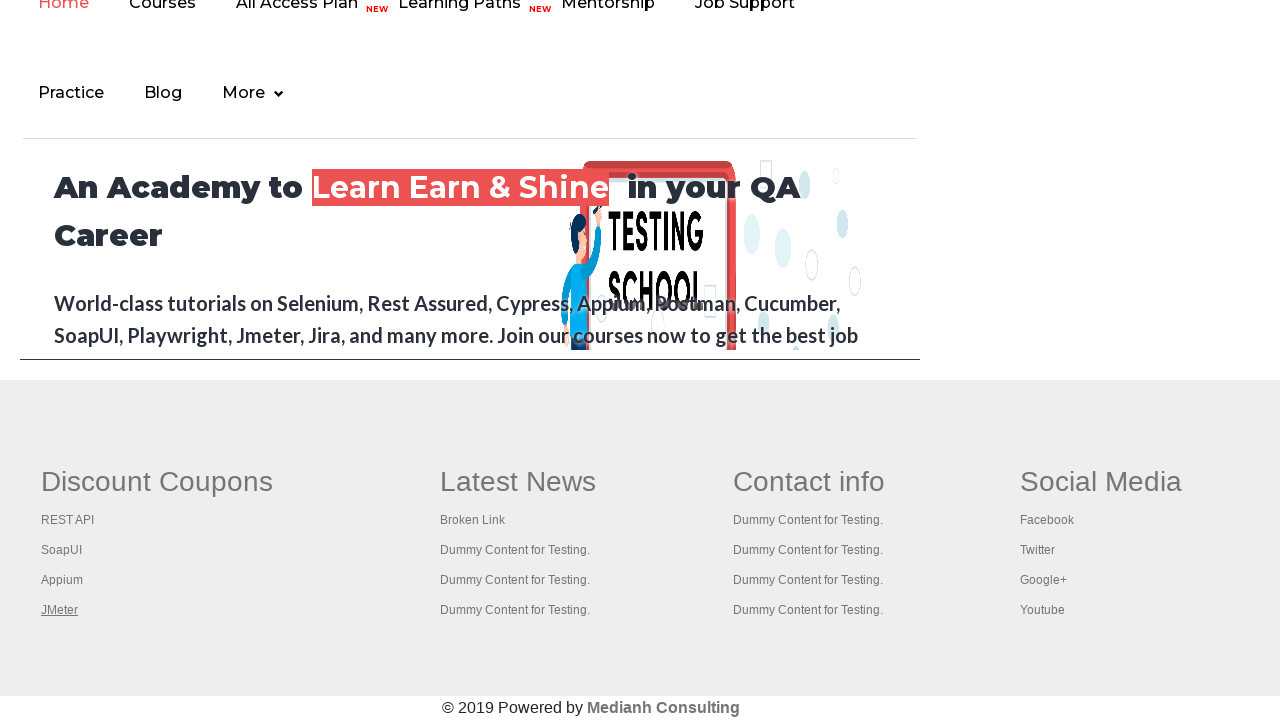

New tab page loaded, waiting for load state complete
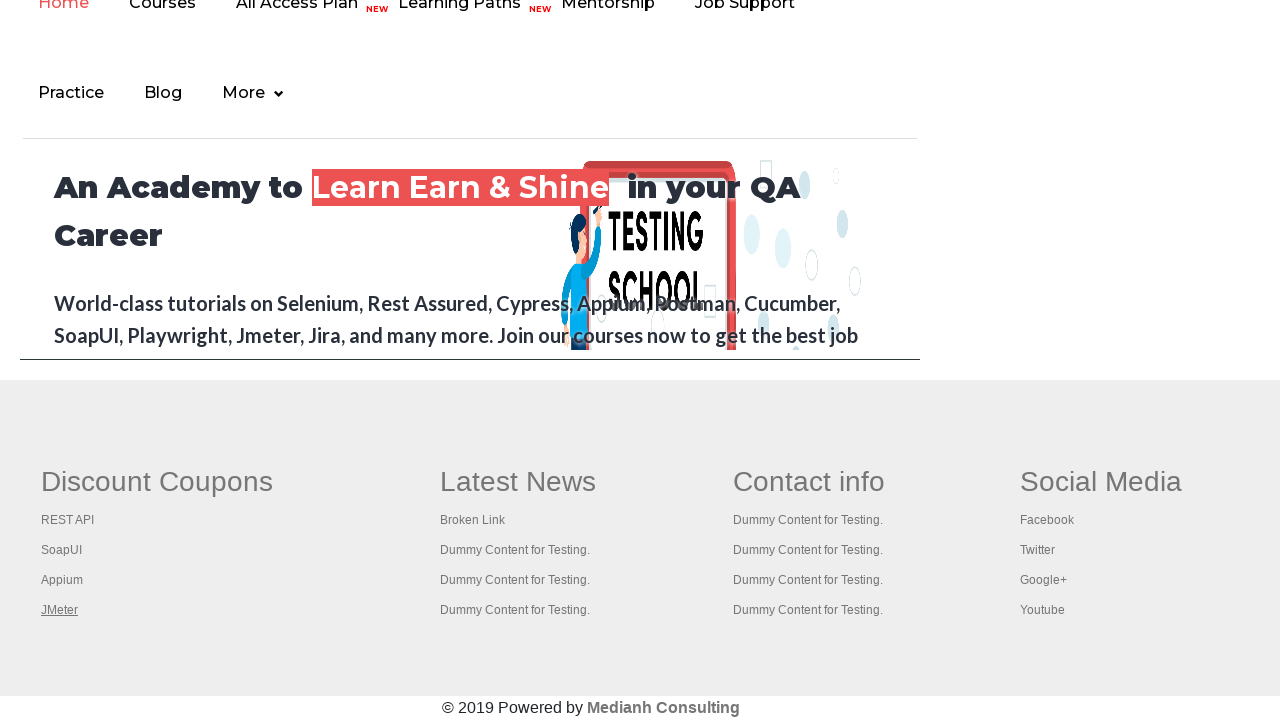

New tab title: Apache JMeter - Apache JMeter™
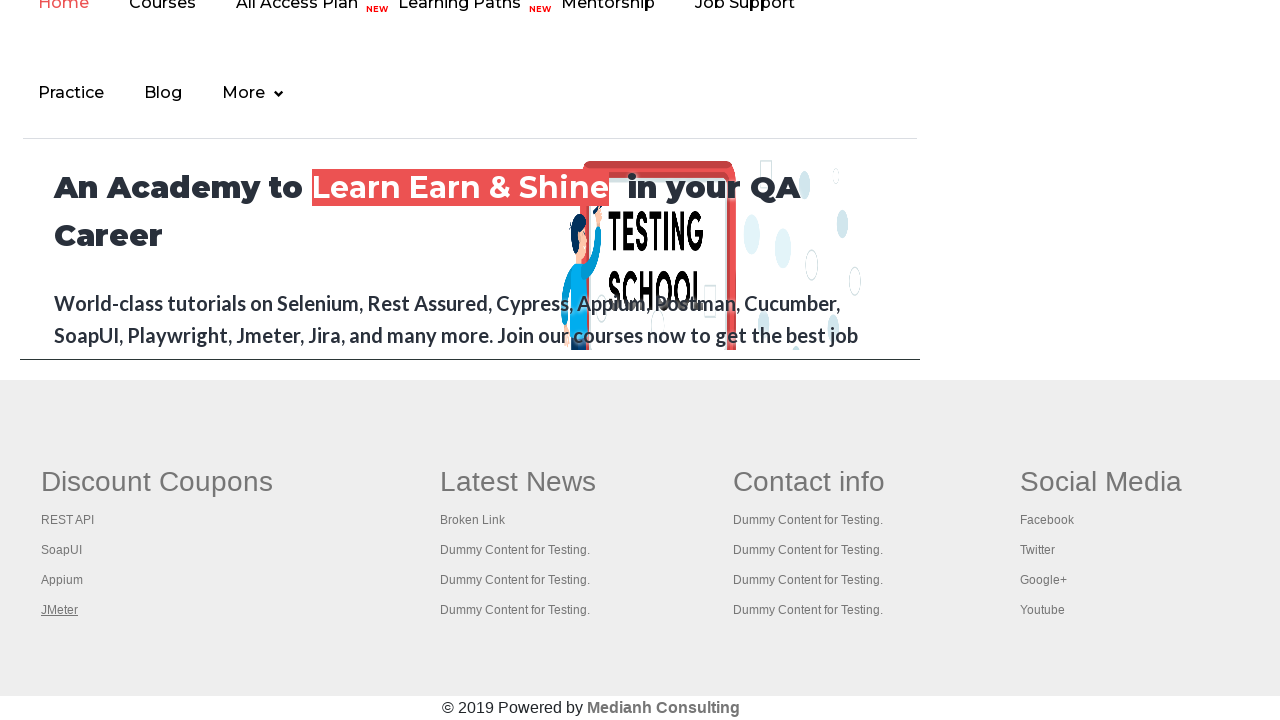

Closed new tab to manage tab count
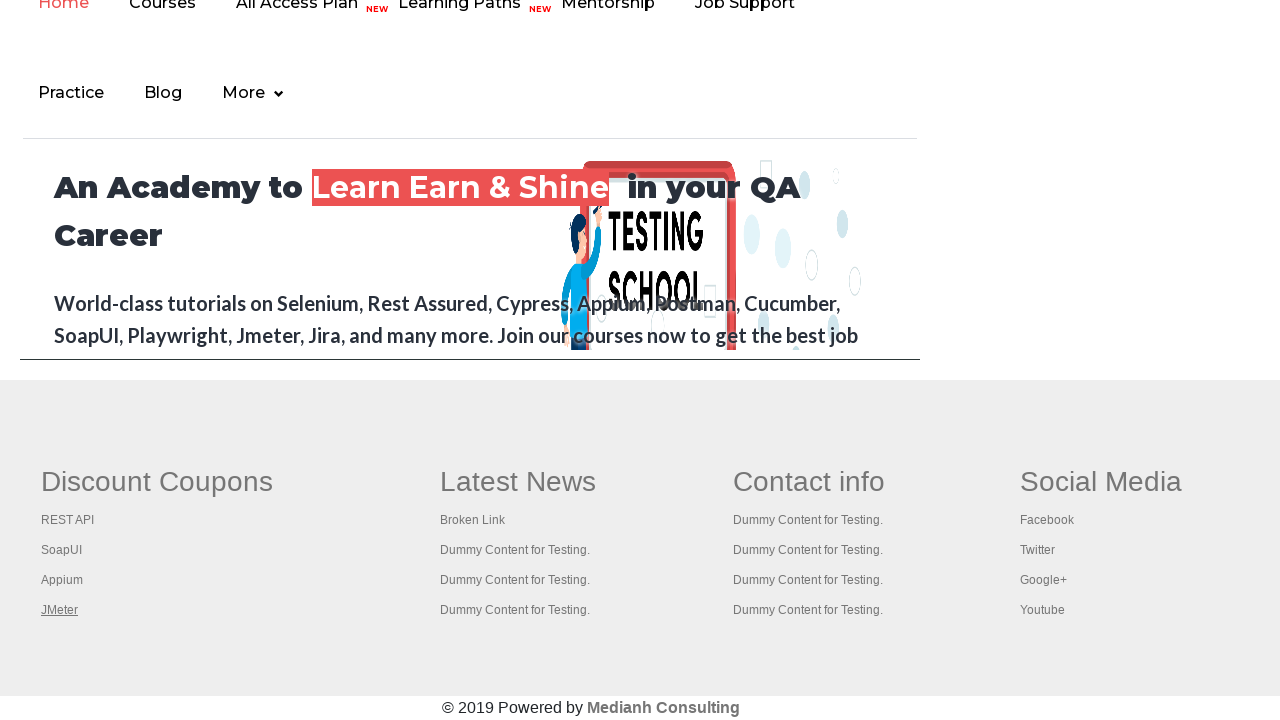

Completed all operations with 1 second delay
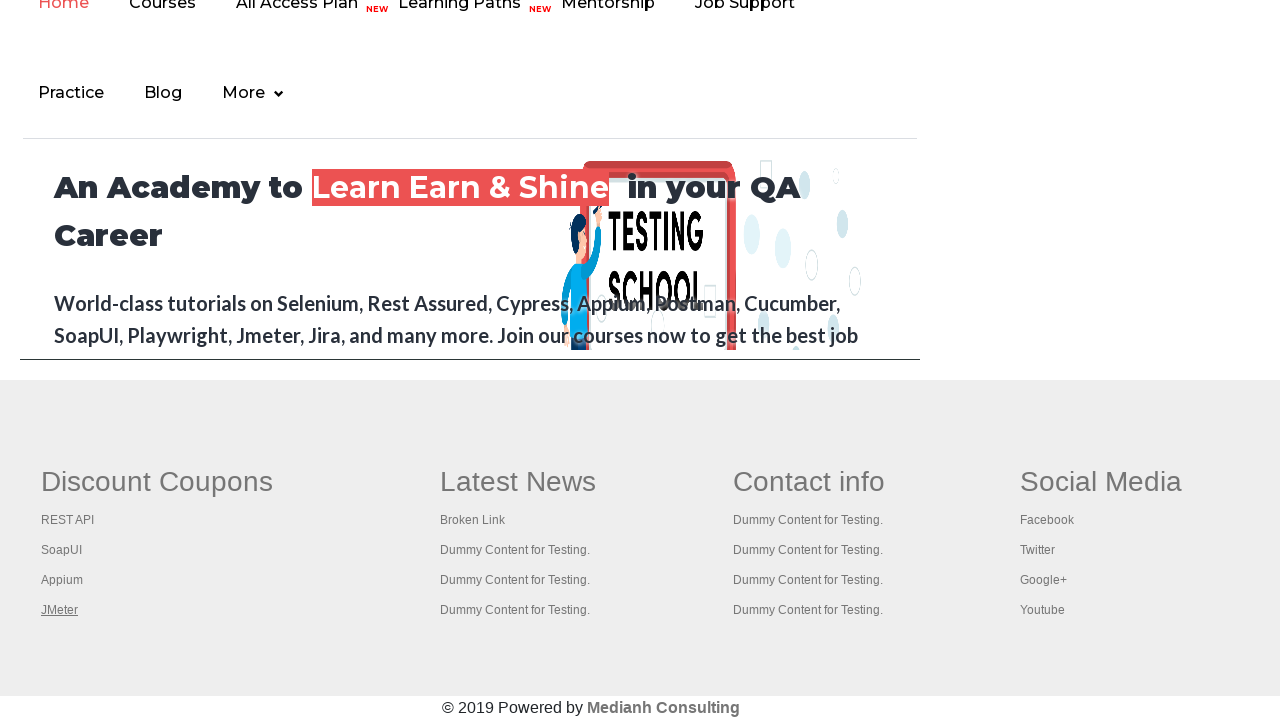

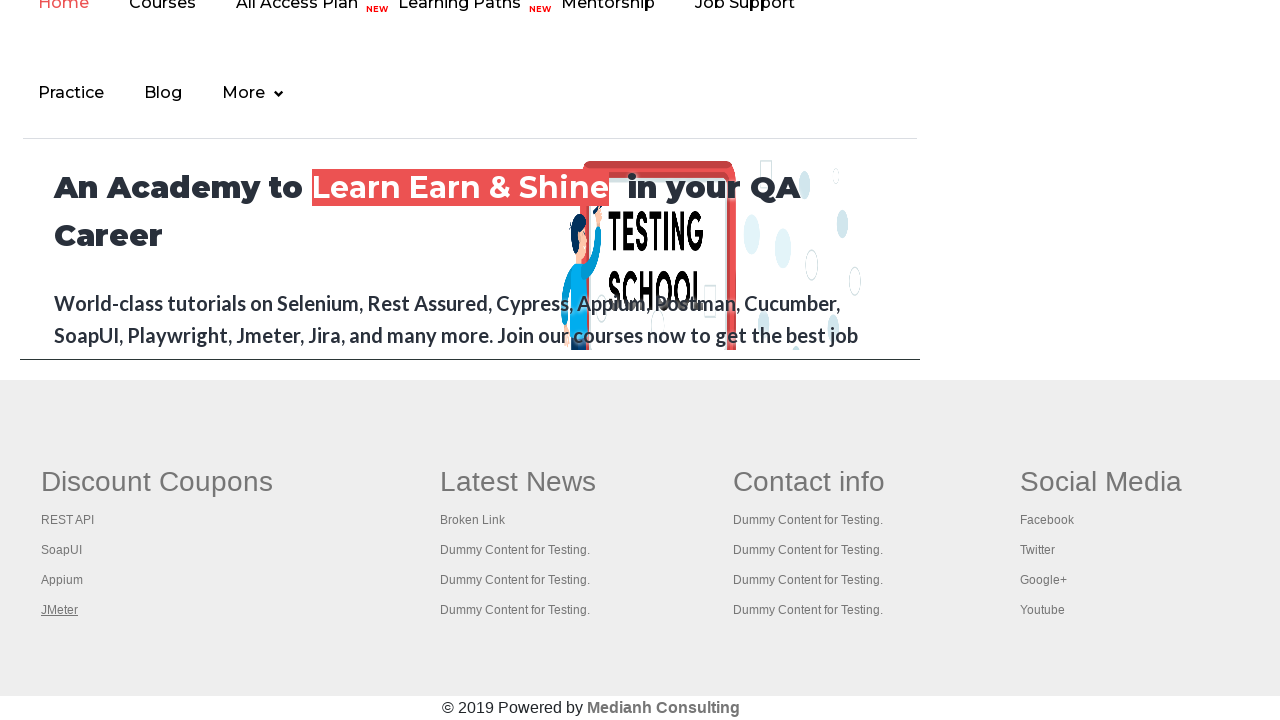